Tests keyboard actions on a text comparison website by entering text in the first field, selecting all, copying, tabbing to the next field, and pasting the content

Starting URL: https://text-compare.com/

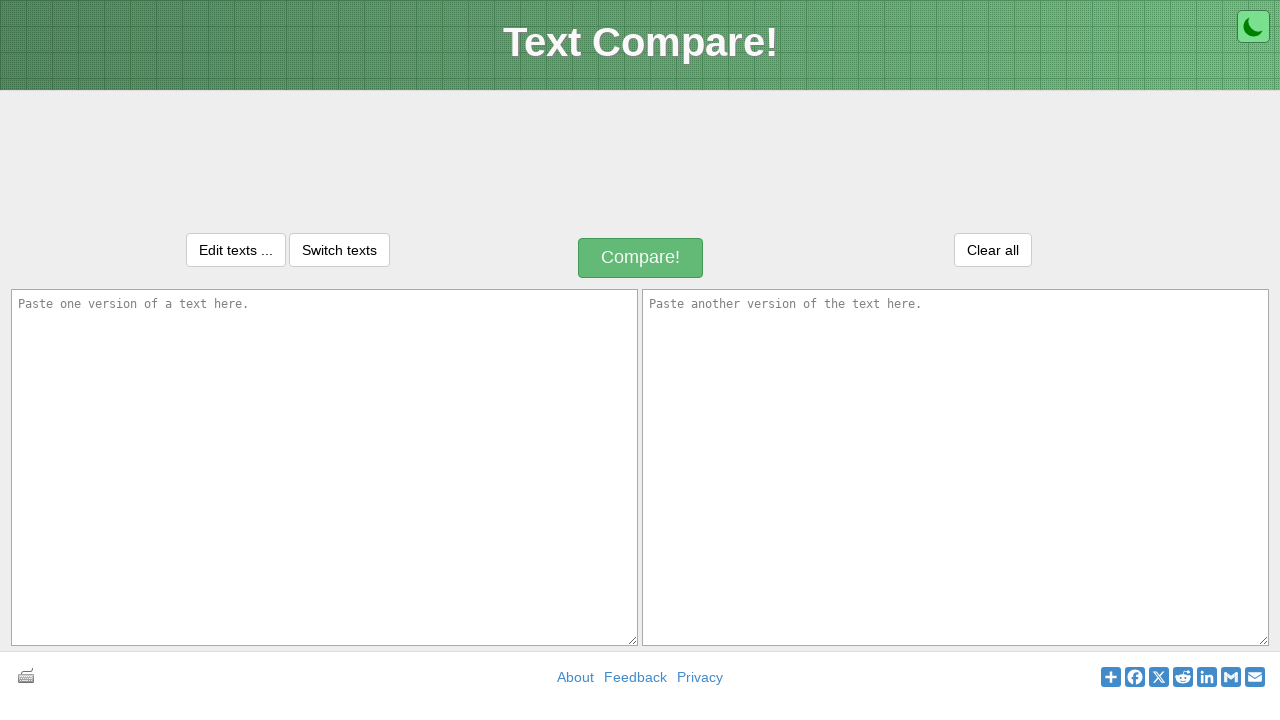

Entered 'Welcome' in the first text field on #inputText1
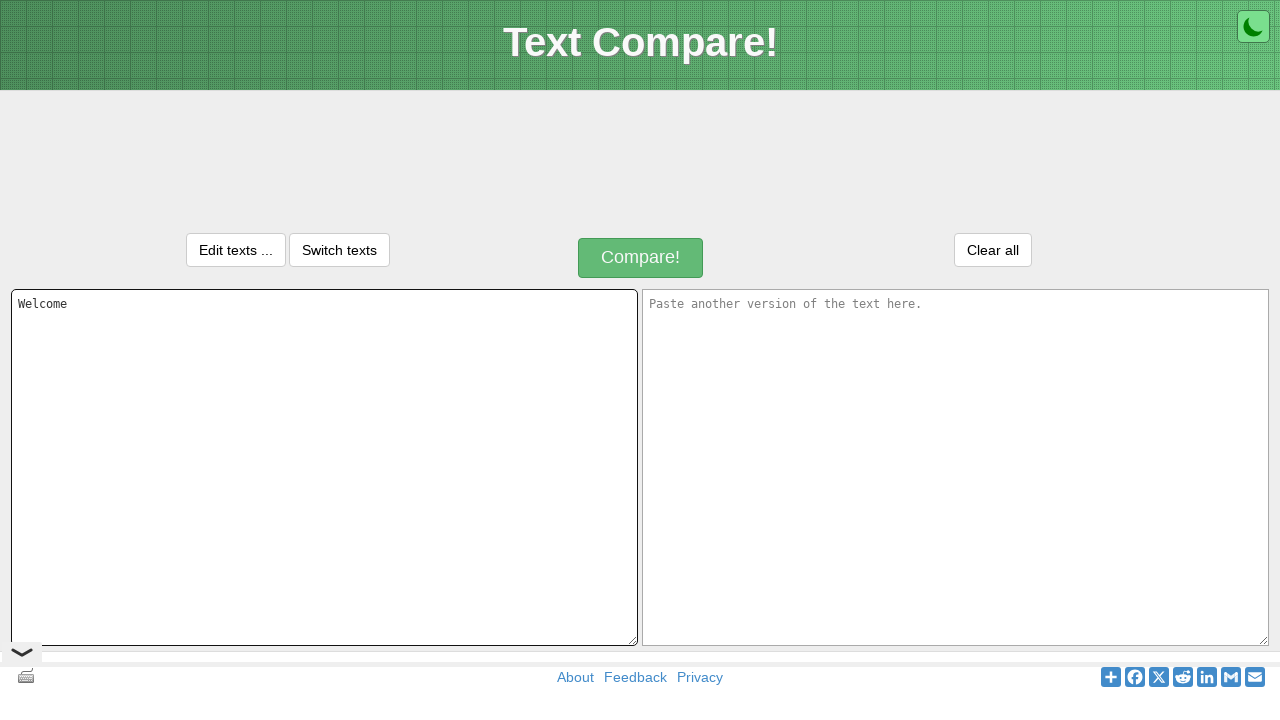

Pressed Control key down
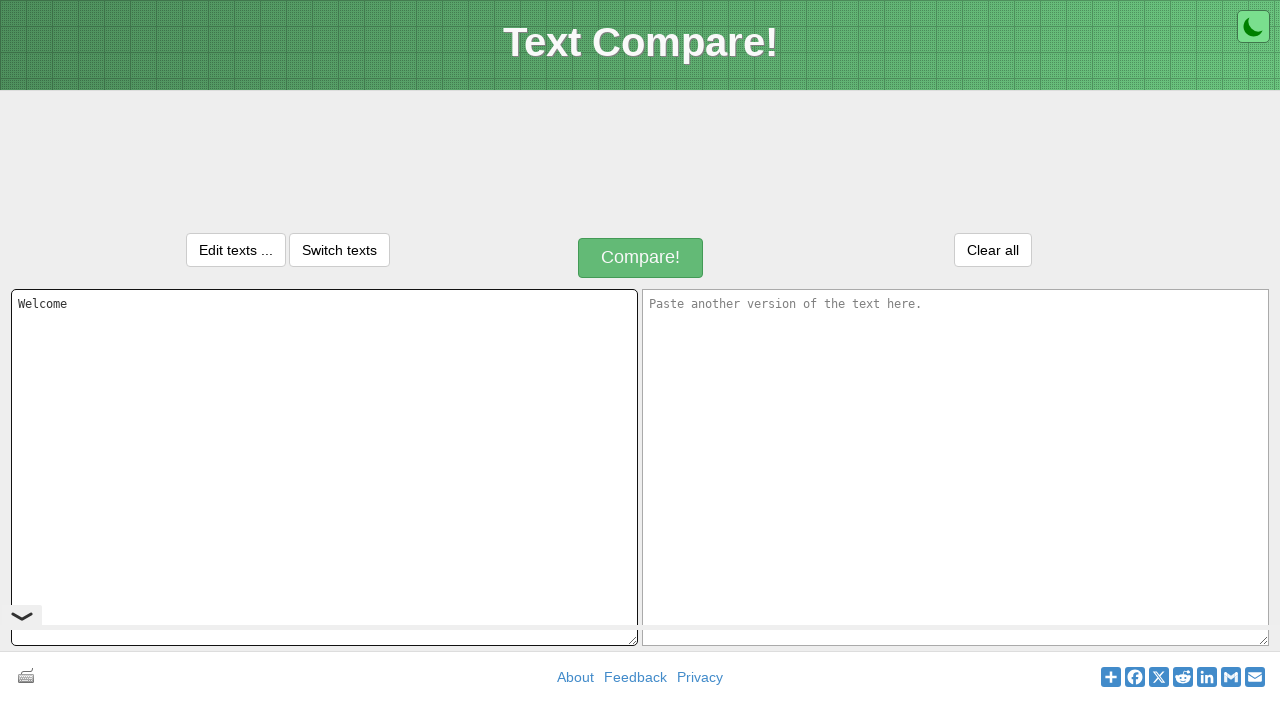

Pressed 'A' to select all text
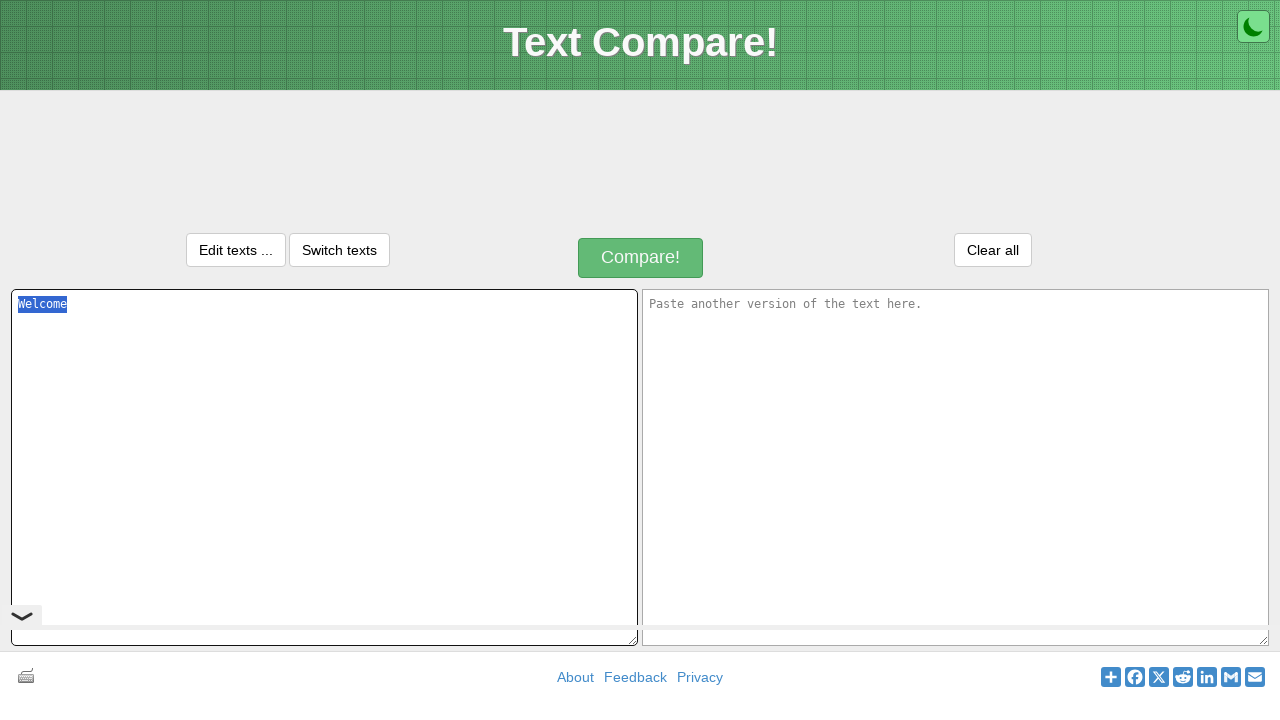

Released Control key
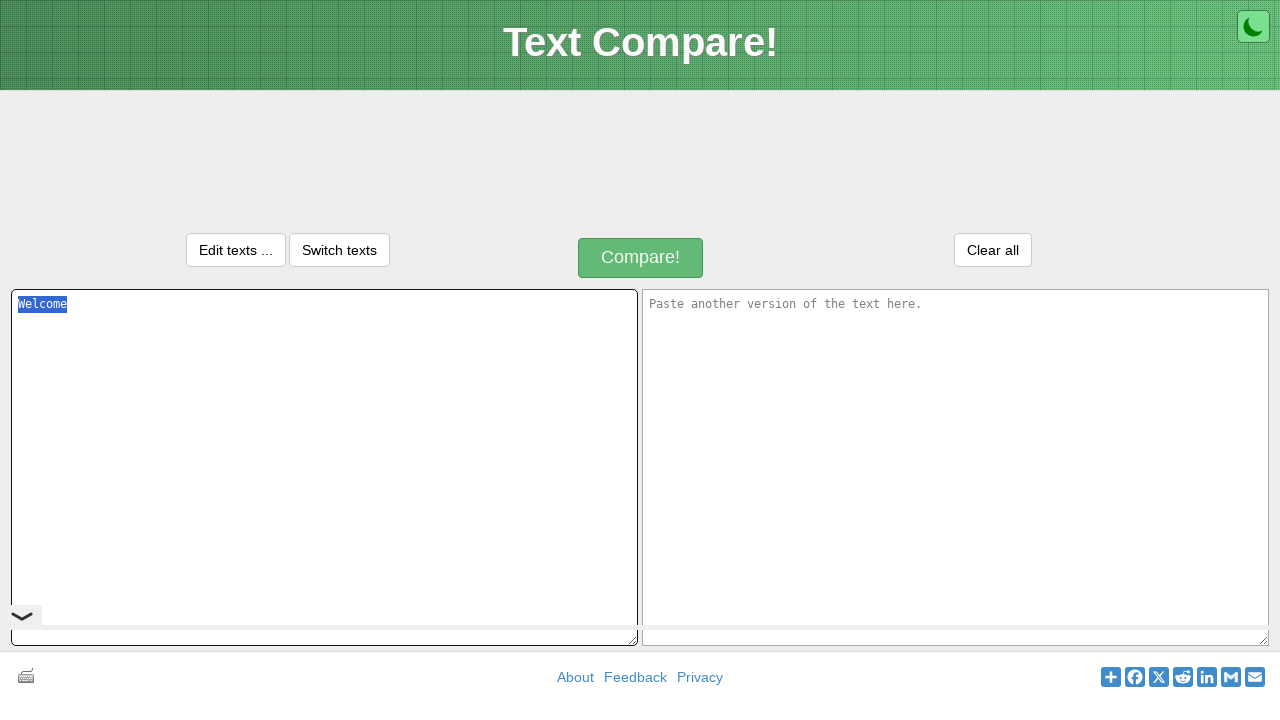

Pressed Control key down to prepare for copy
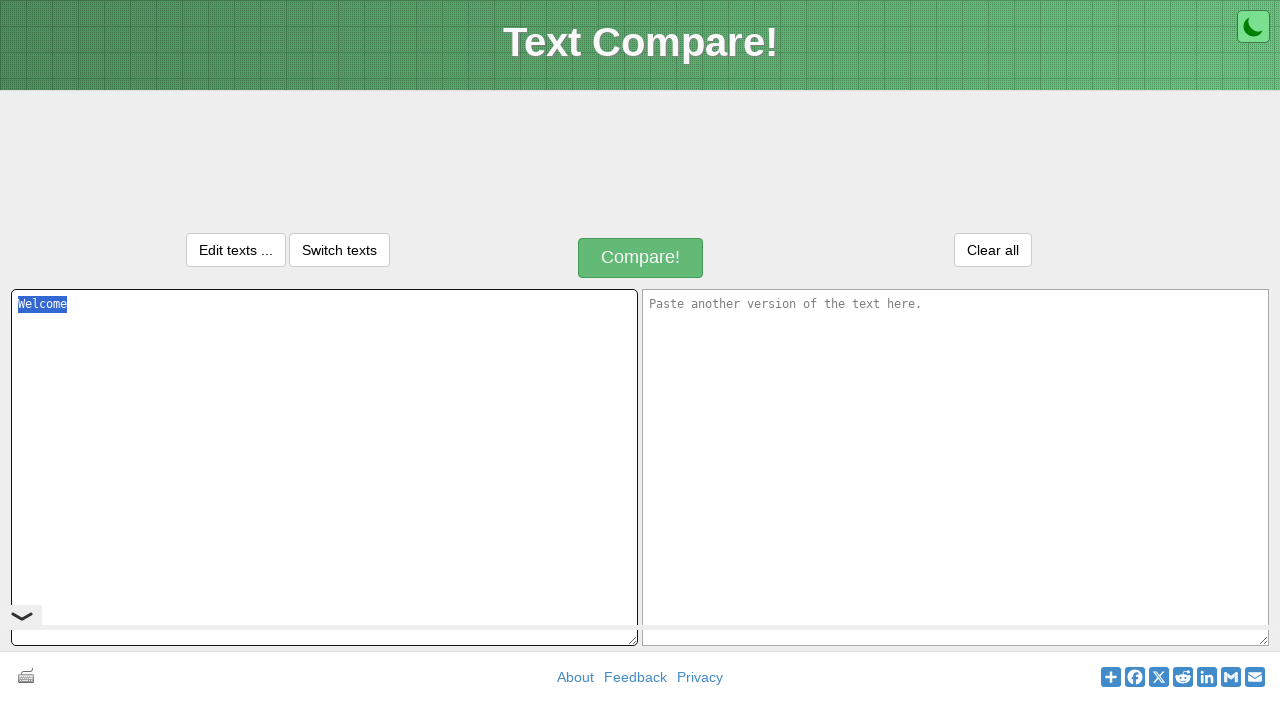

Pressed 'C' to copy selected text
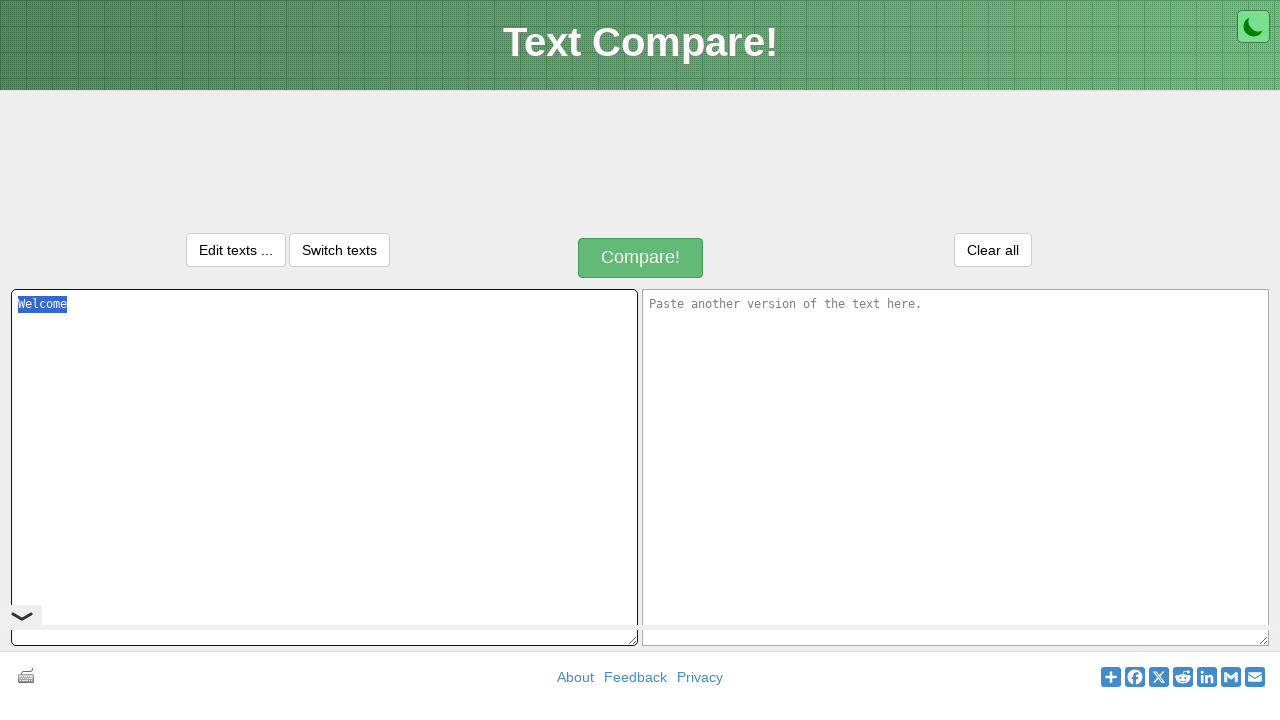

Released Control key after copying
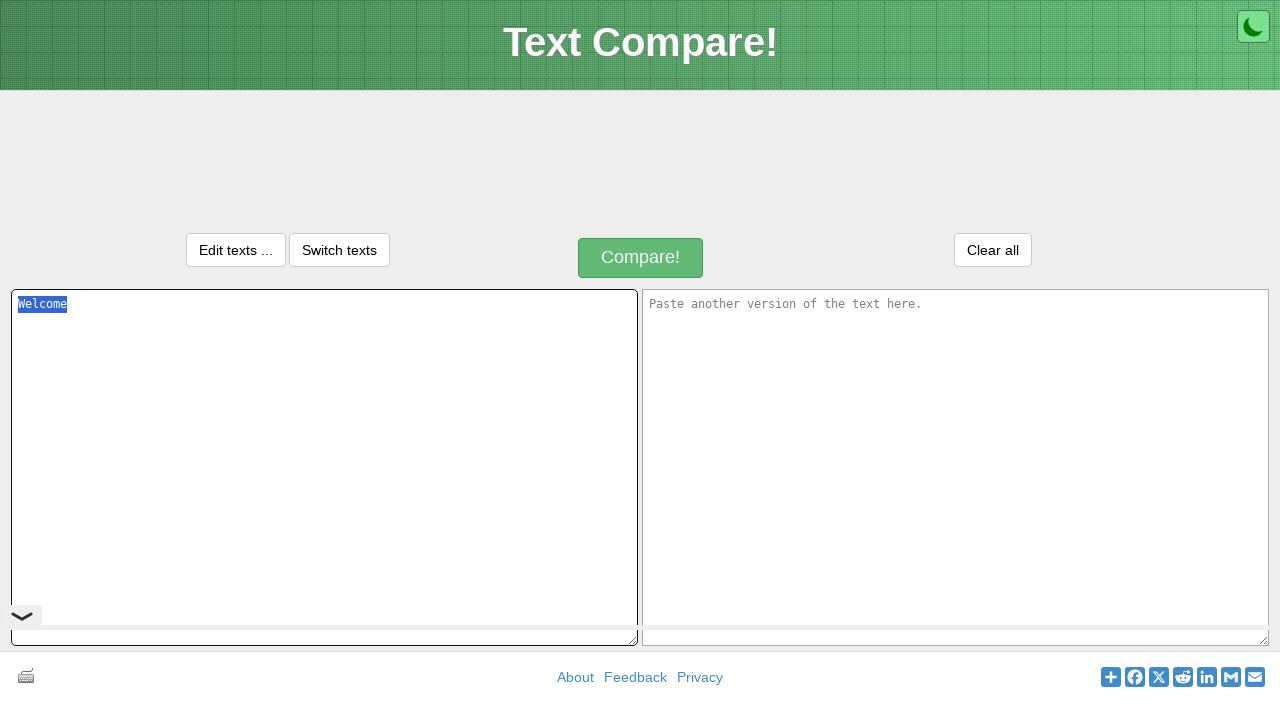

Pressed Tab to move to the next text field
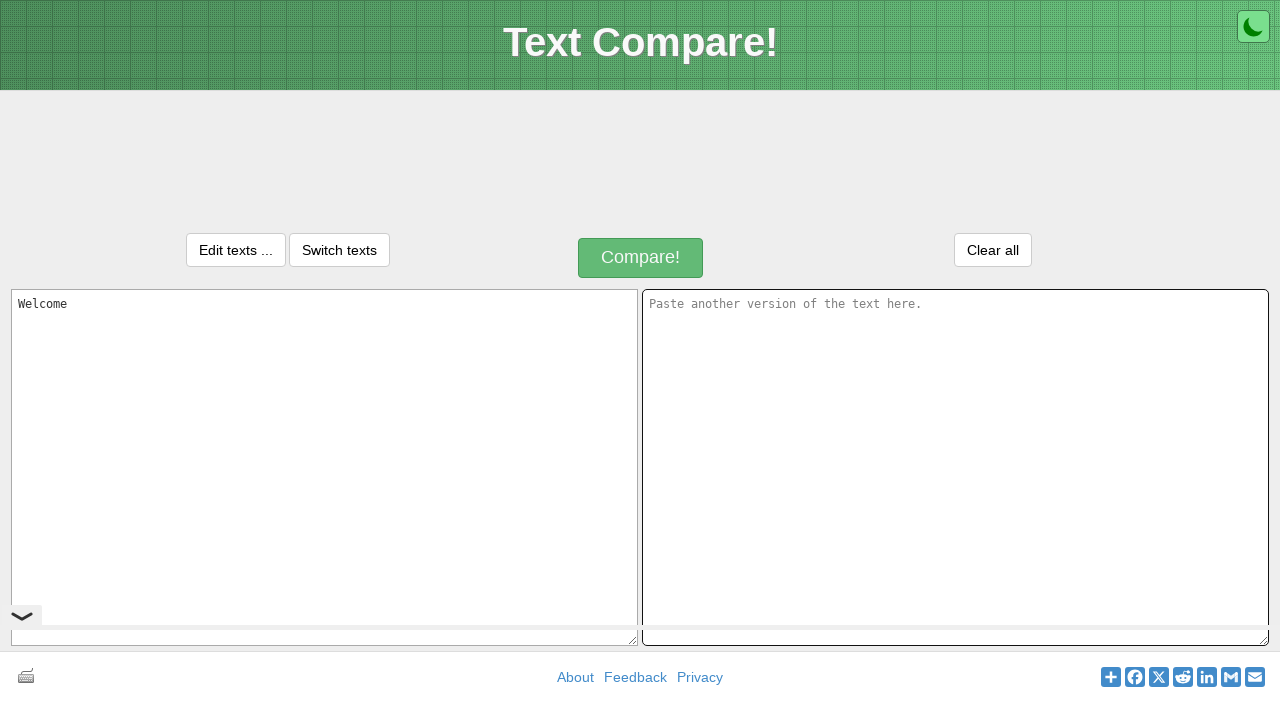

Pressed Control key down to prepare for paste
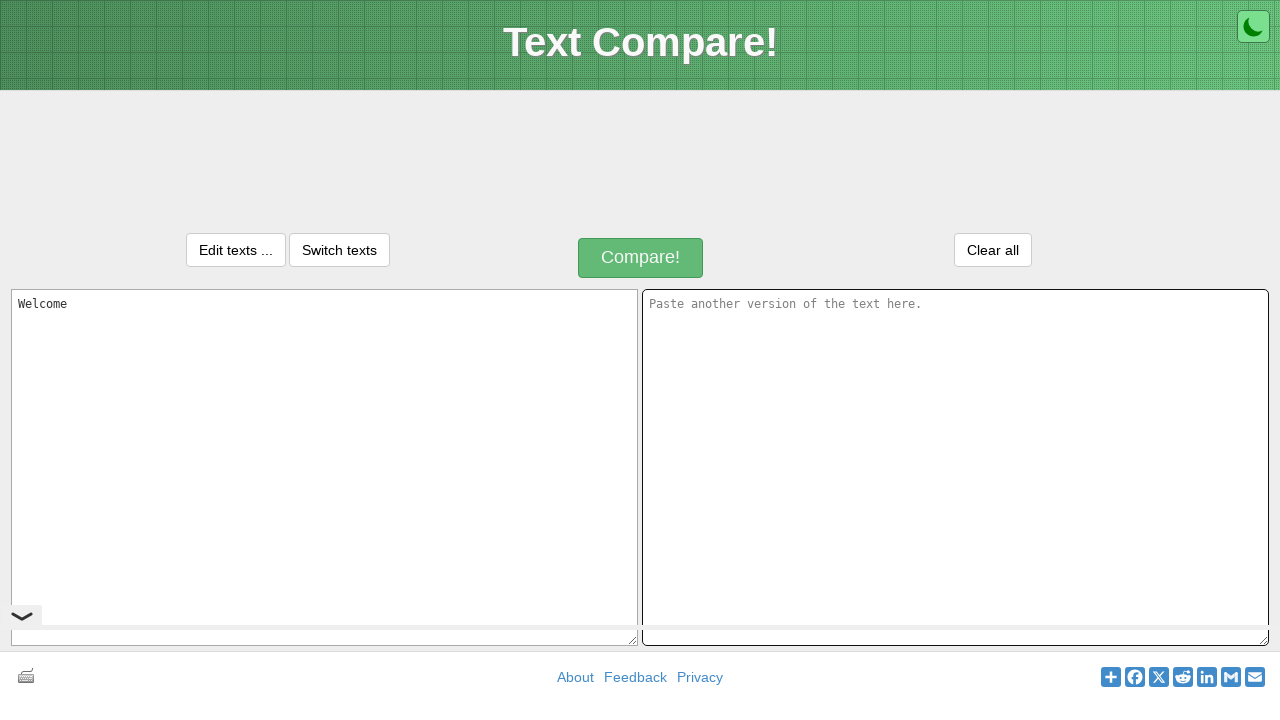

Pressed 'V' to paste copied text into second field
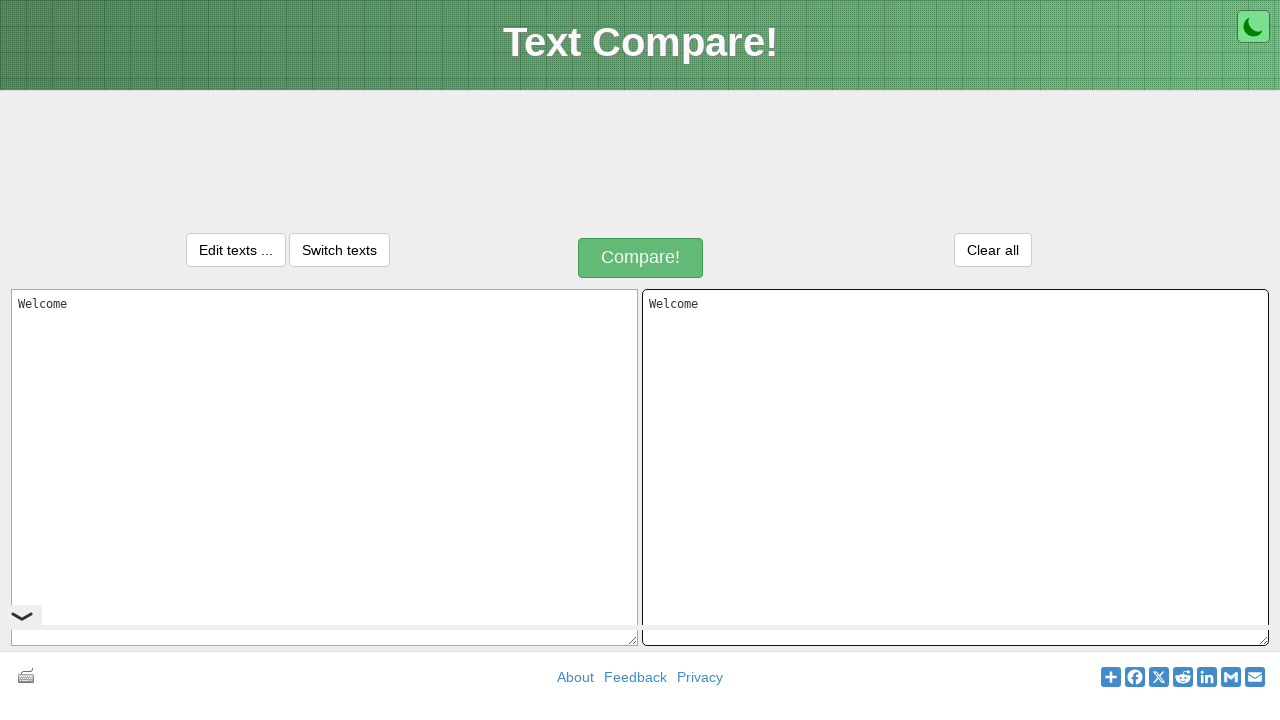

Released Control key after pasting
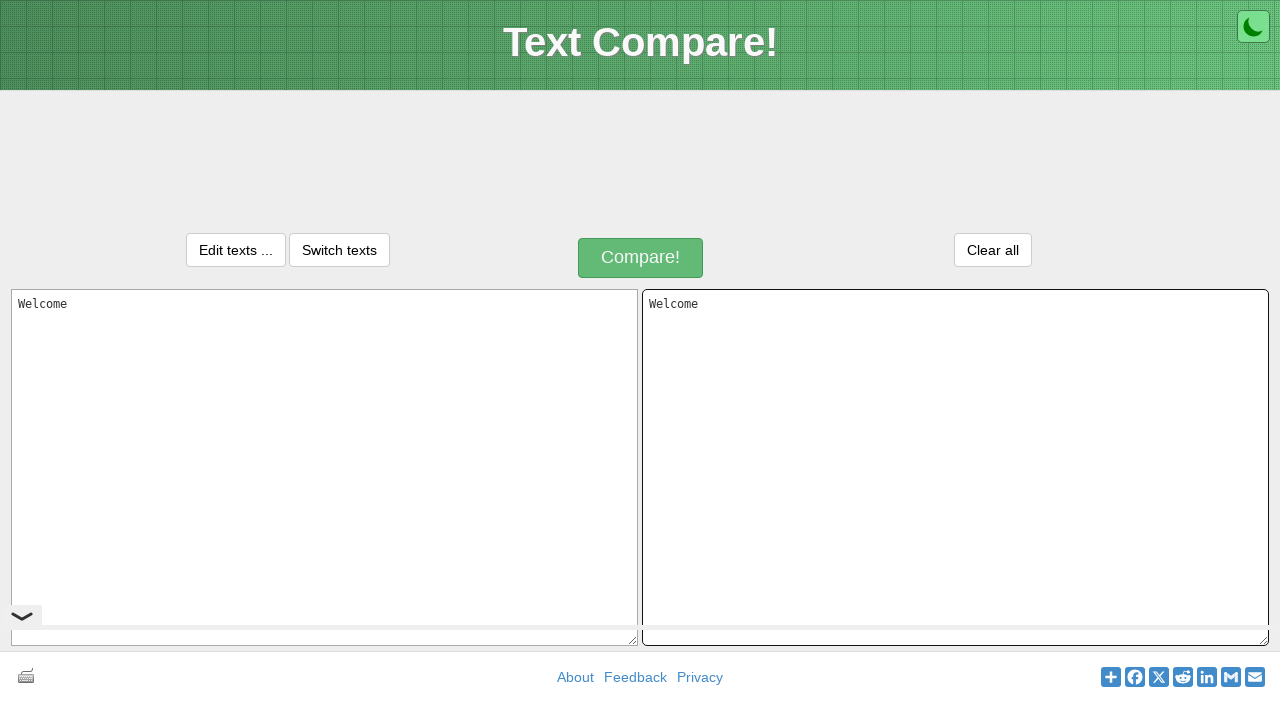

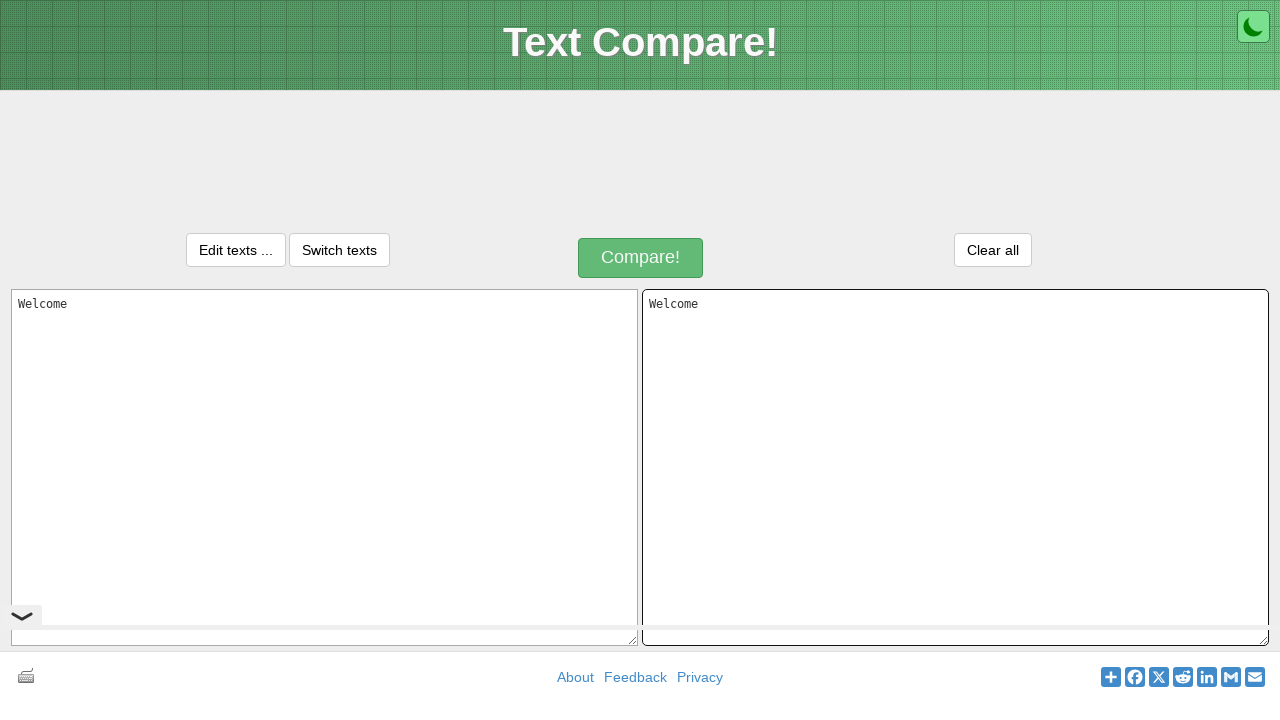